Clicks the first button on the Challenging DOM page and observes the change

Starting URL: https://the-internet.herokuapp.com/challenging_dom

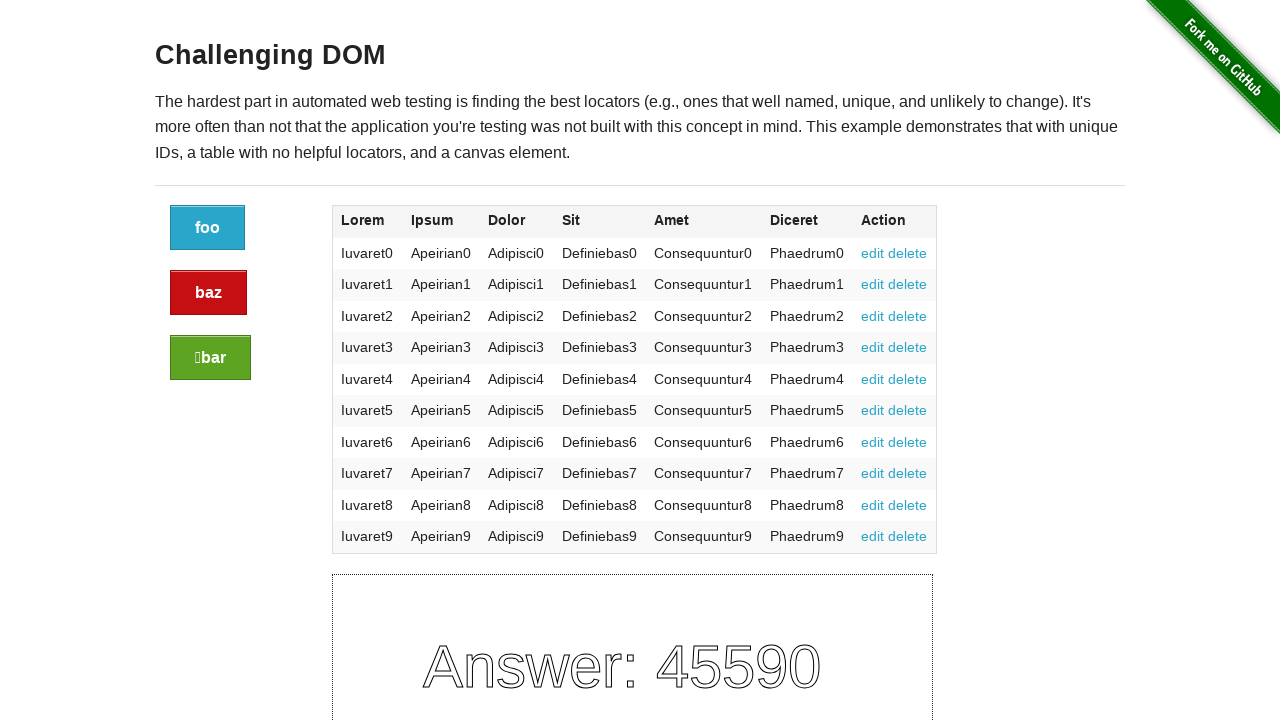

Waited for buttons to load on Challenging DOM page
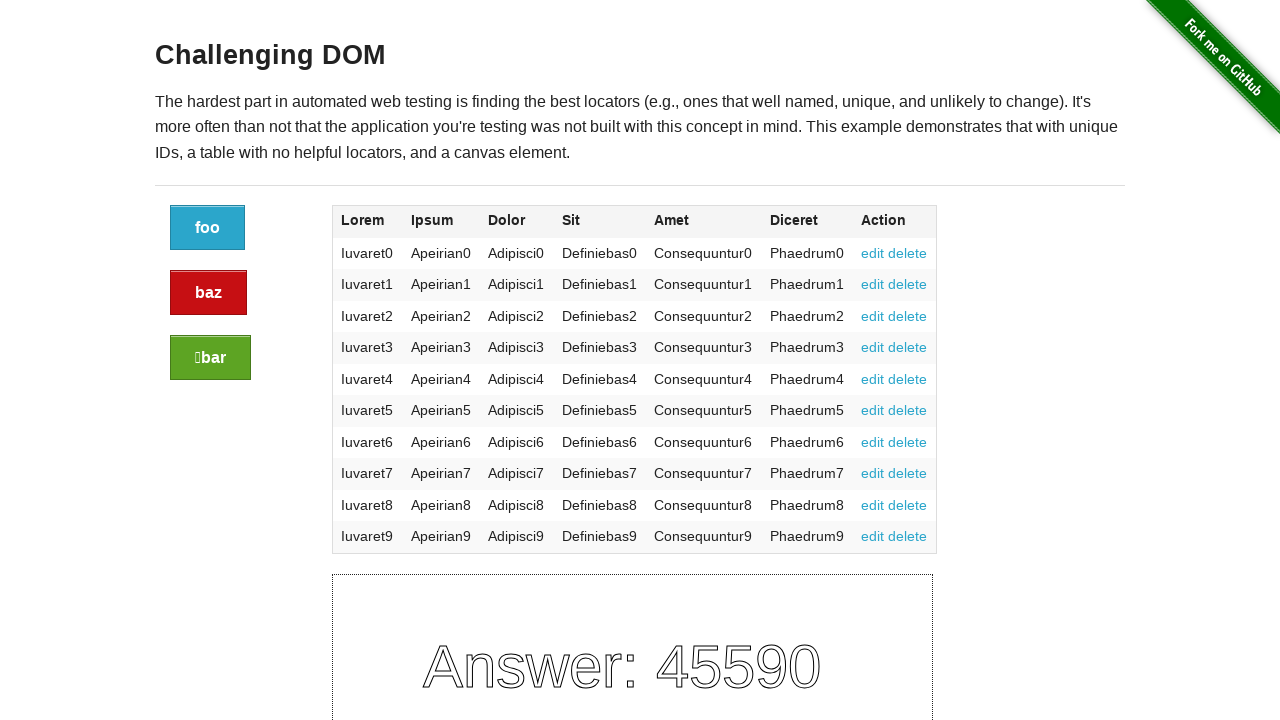

Retrieved all buttons from the page
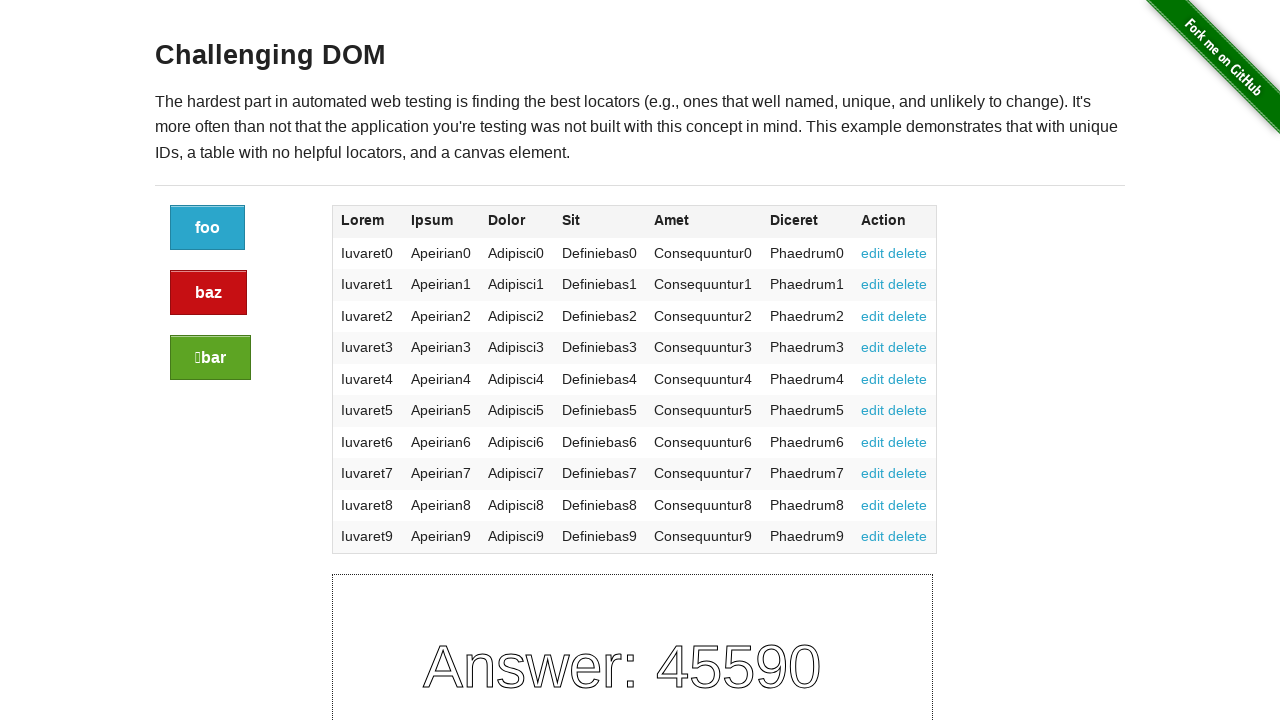

Clicked the first button at (208, 228) on a.button >> nth=0
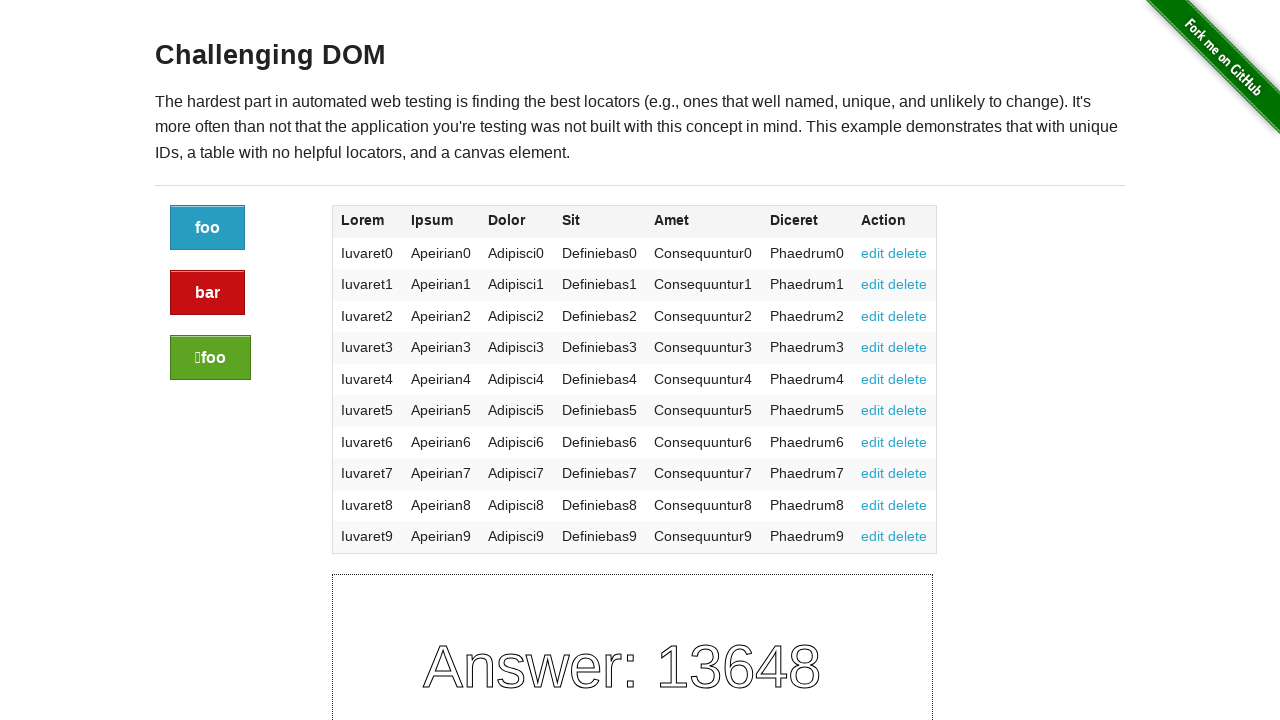

Waited for page to update after button click
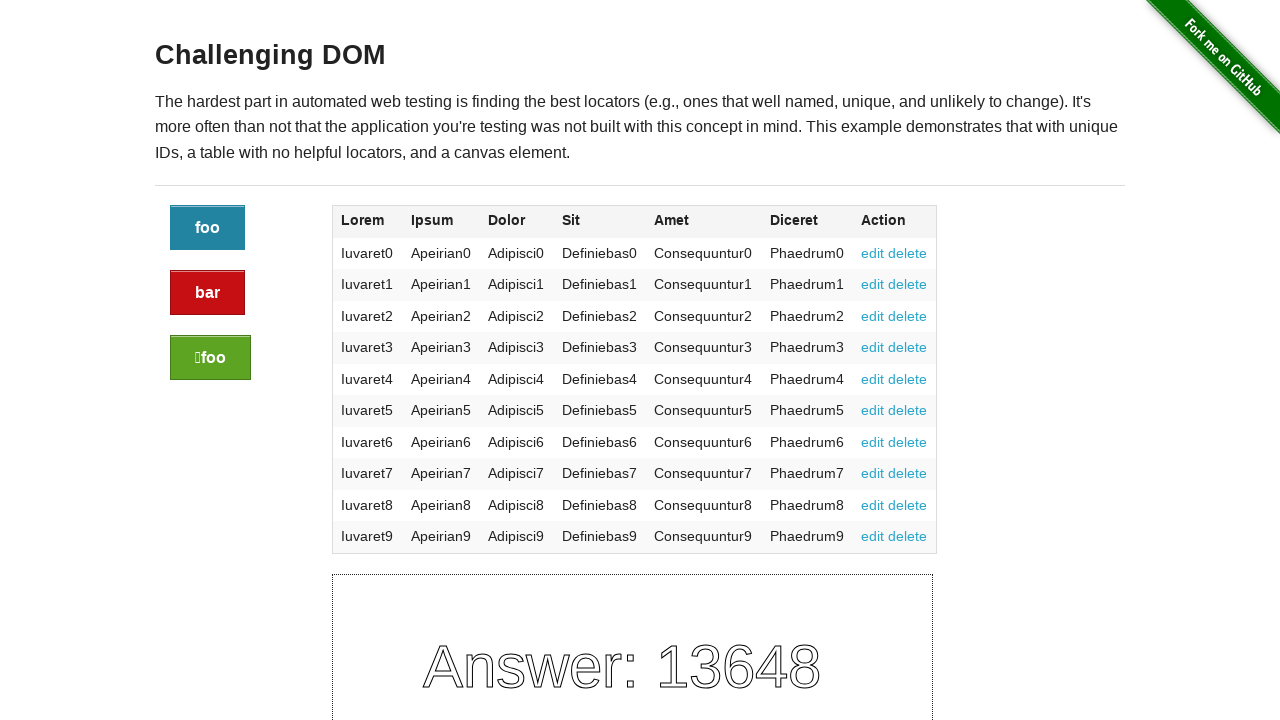

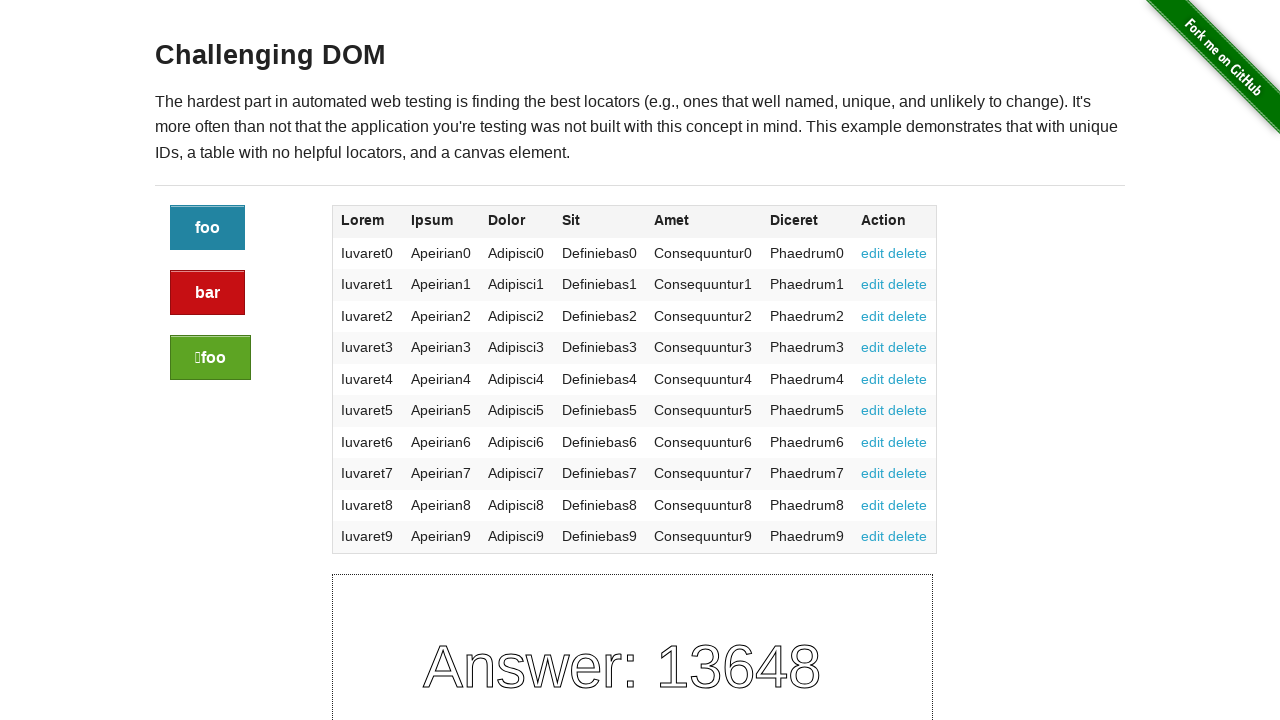